Tests the Training Support website by verifying the page title and clicking the "about" link to navigate to a new page

Starting URL: https://v1.training-support.net

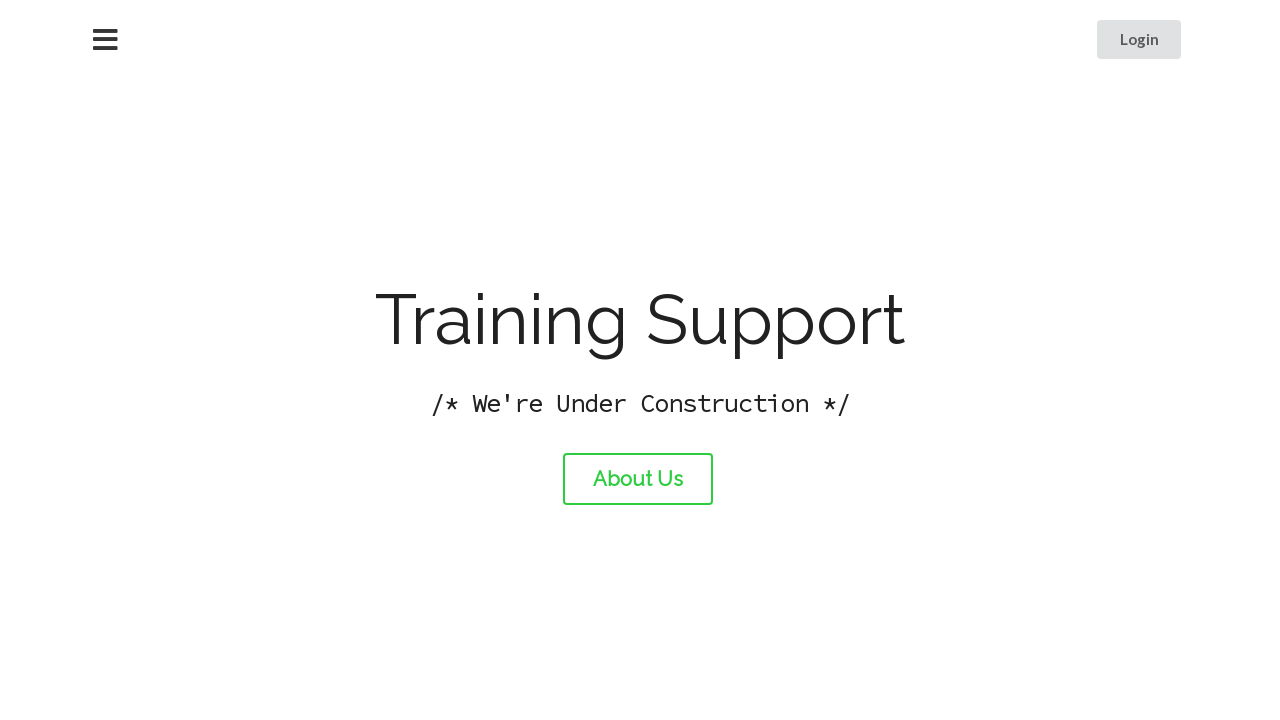

Verified initial page title is 'Training Support'
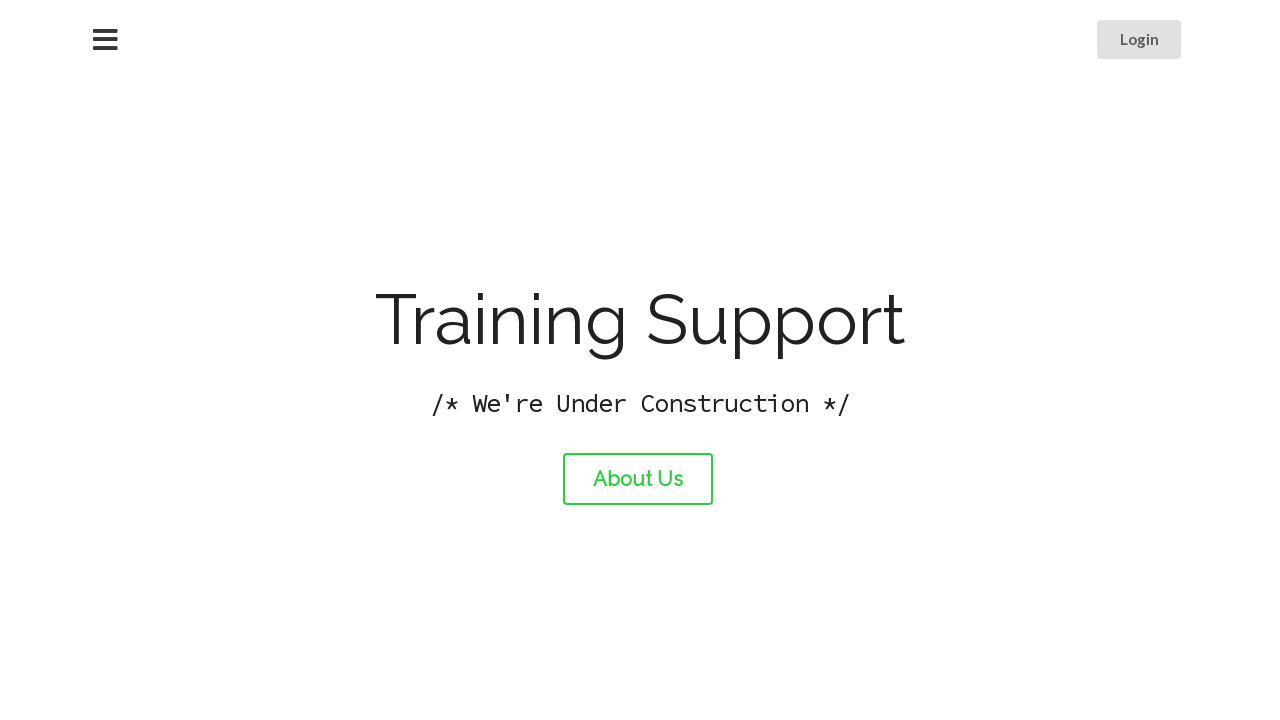

Clicked the about link to navigate to About page at (638, 479) on #about-link
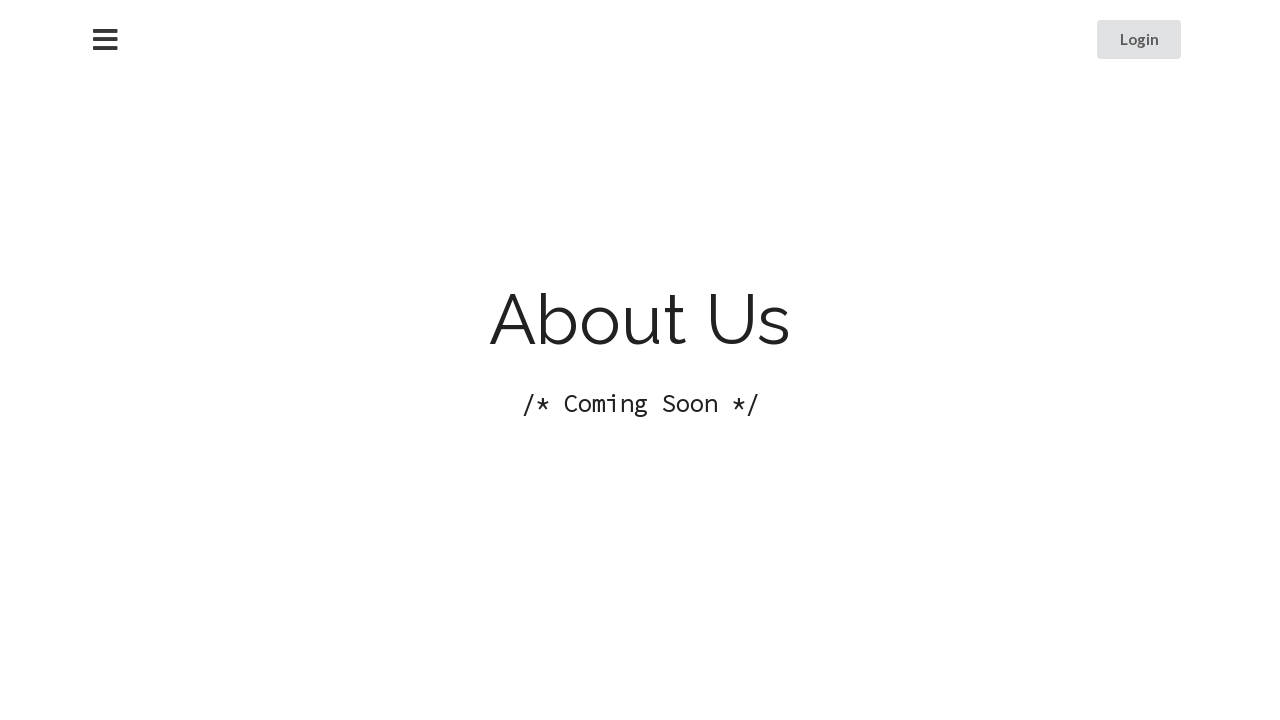

Waited for page load state to complete
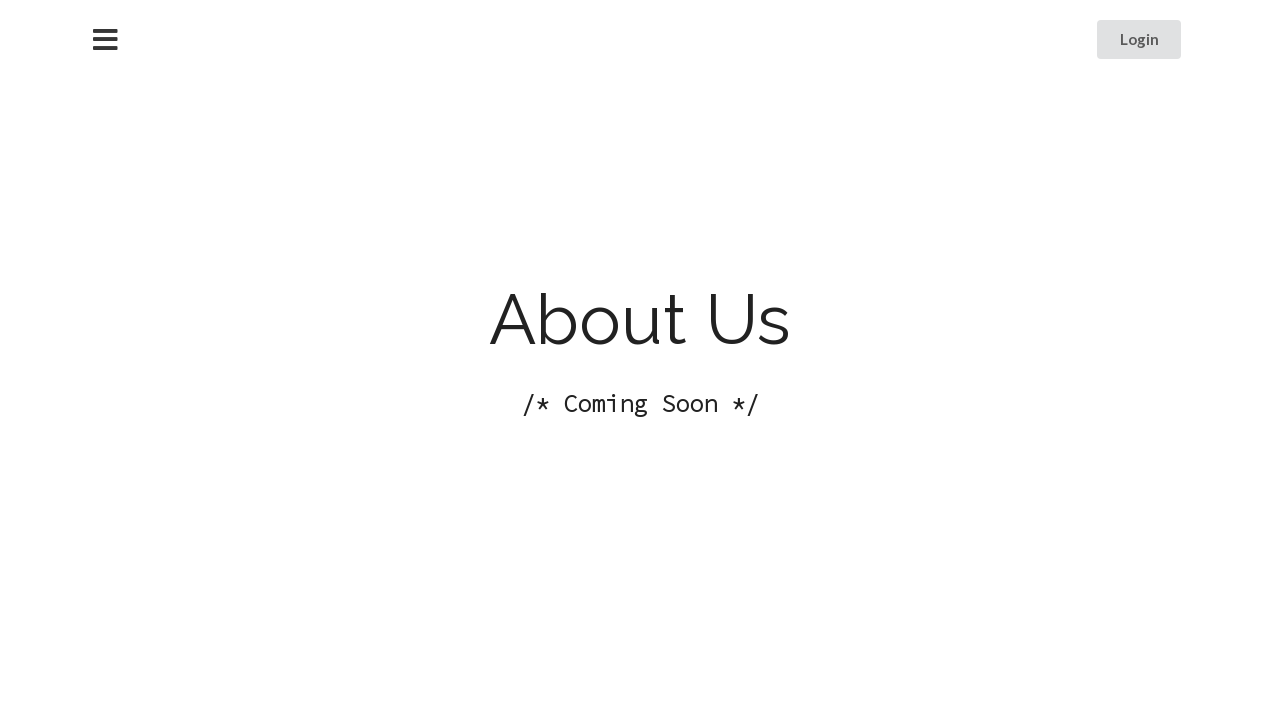

Verified new page title is 'About Training Support'
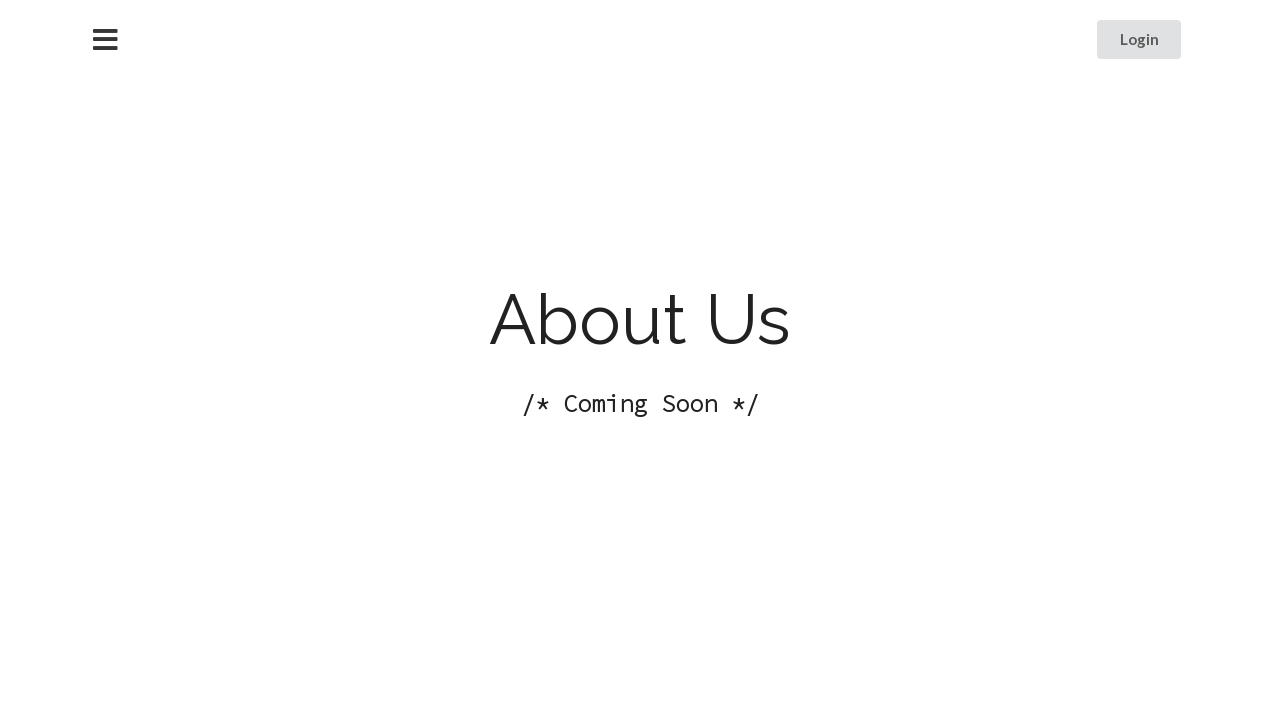

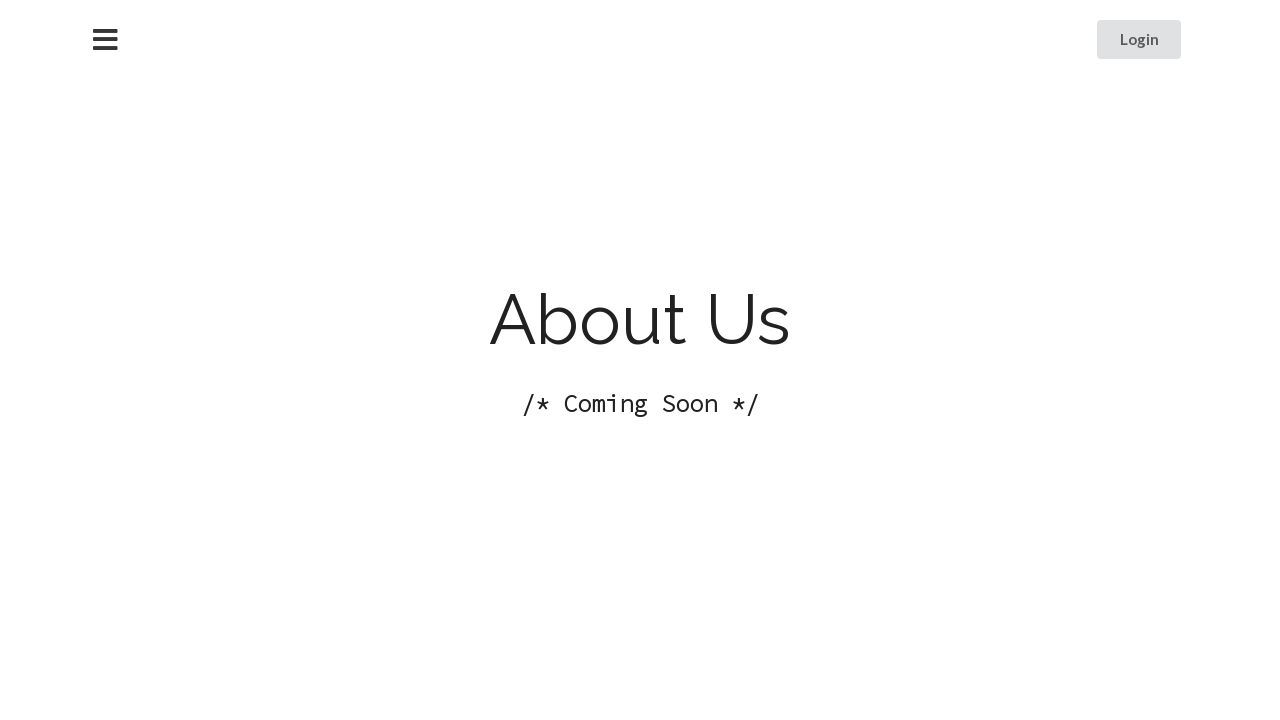